Tests a practice form by filling in various fields including name, email, password, checkbox, dropdown, radio button, and date, then submitting the form.

Starting URL: https://rahulshettyacademy.com/angularpractice/

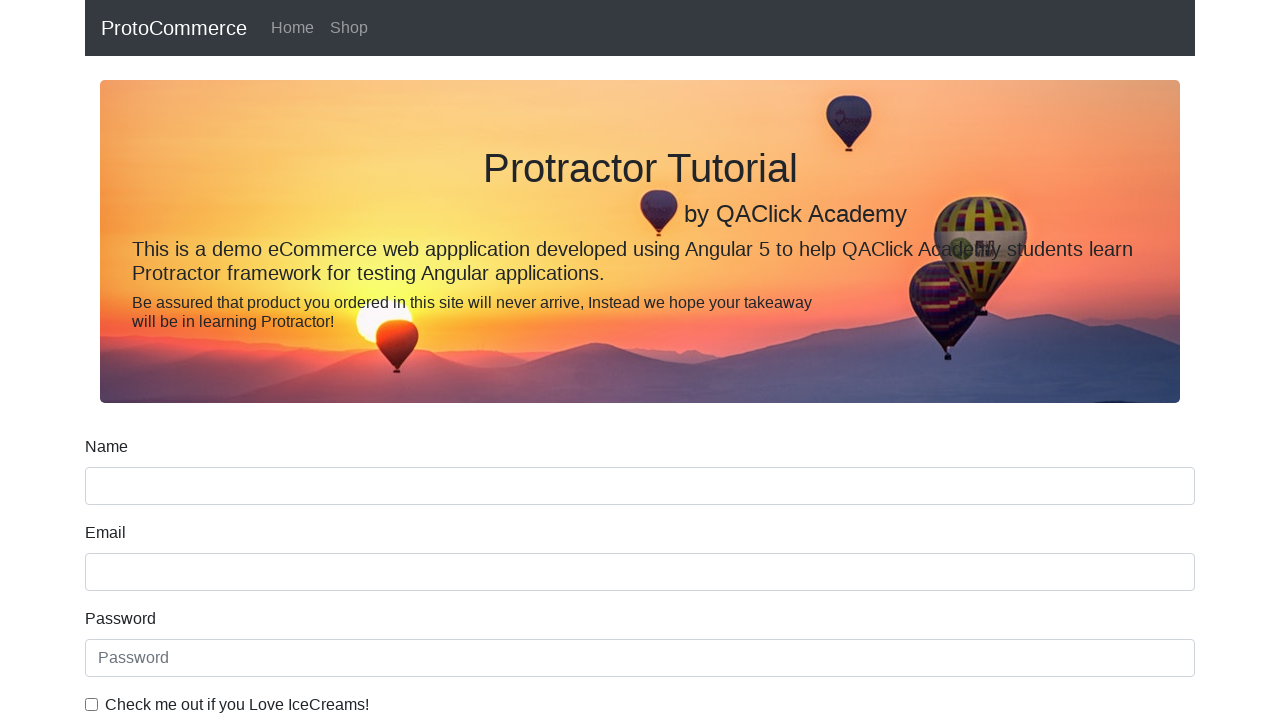

Filled name field with 'Maria Thompson' on input[name='name']
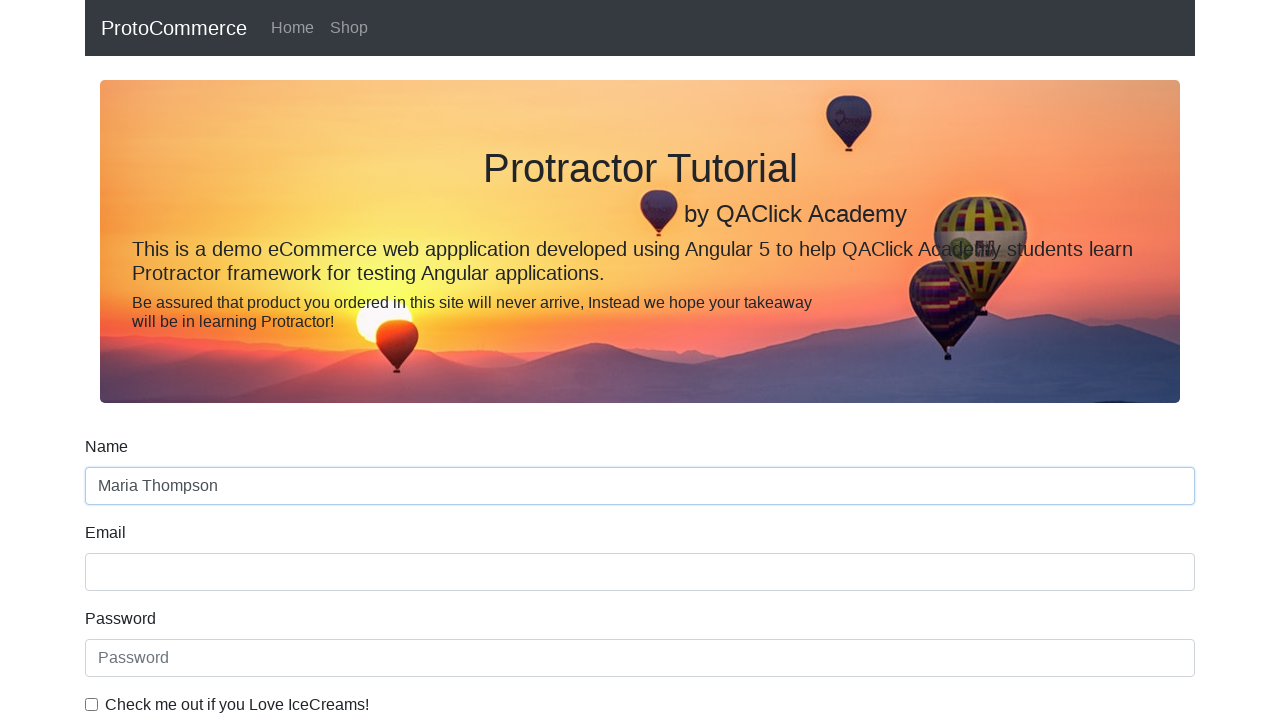

Filled email field with 'maria.thompson@example.com' on input[name='email']
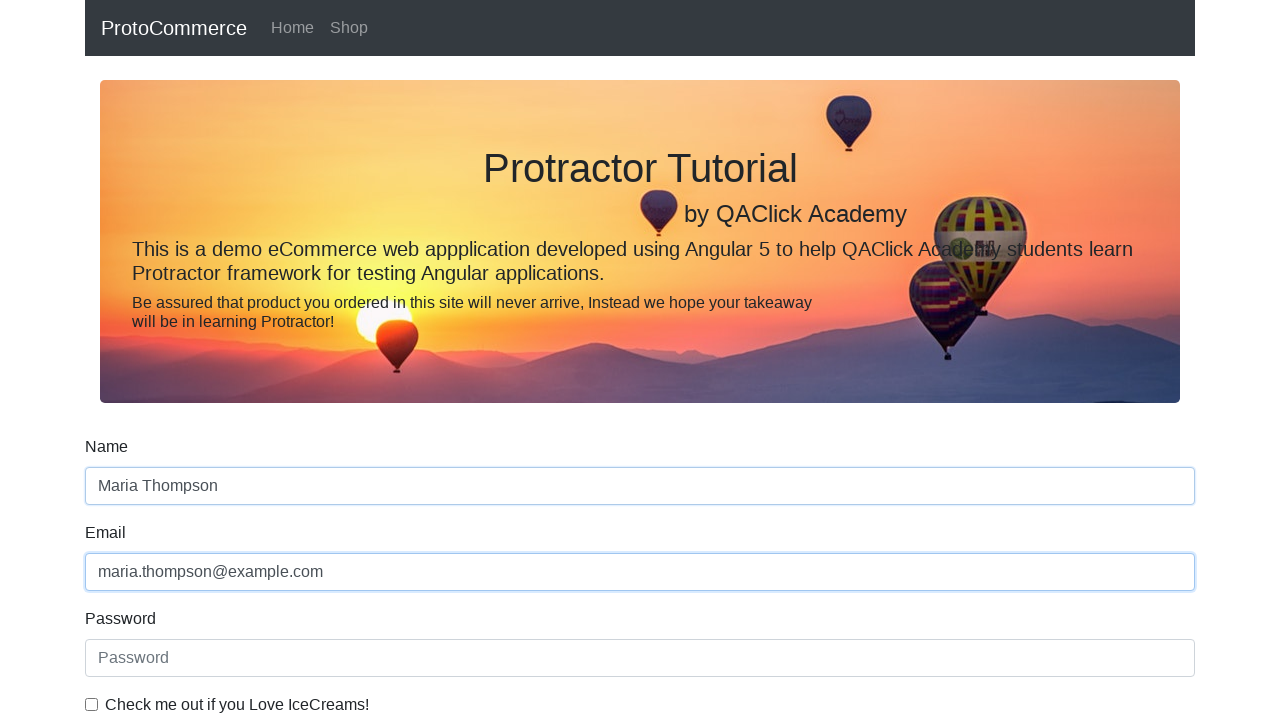

Filled password field with 'SecurePass789' on input[type='password']
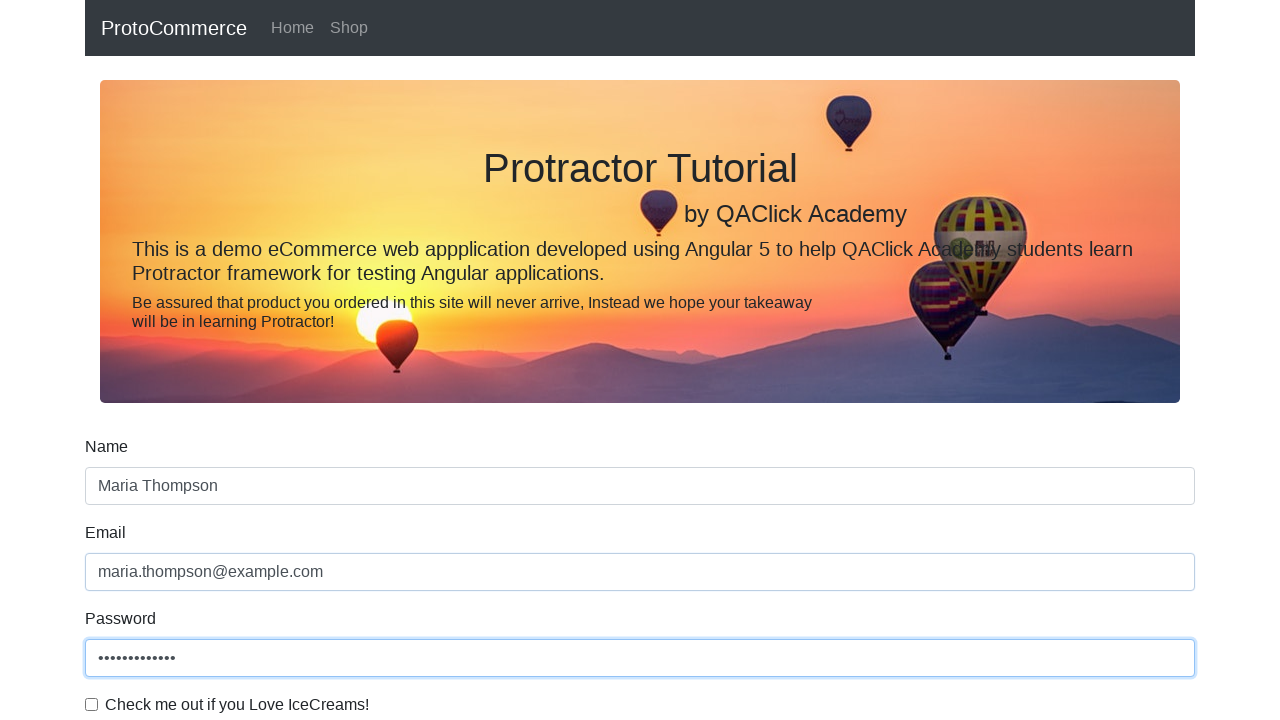

Clicked checkbox to enable agreement at (92, 704) on #exampleCheck1
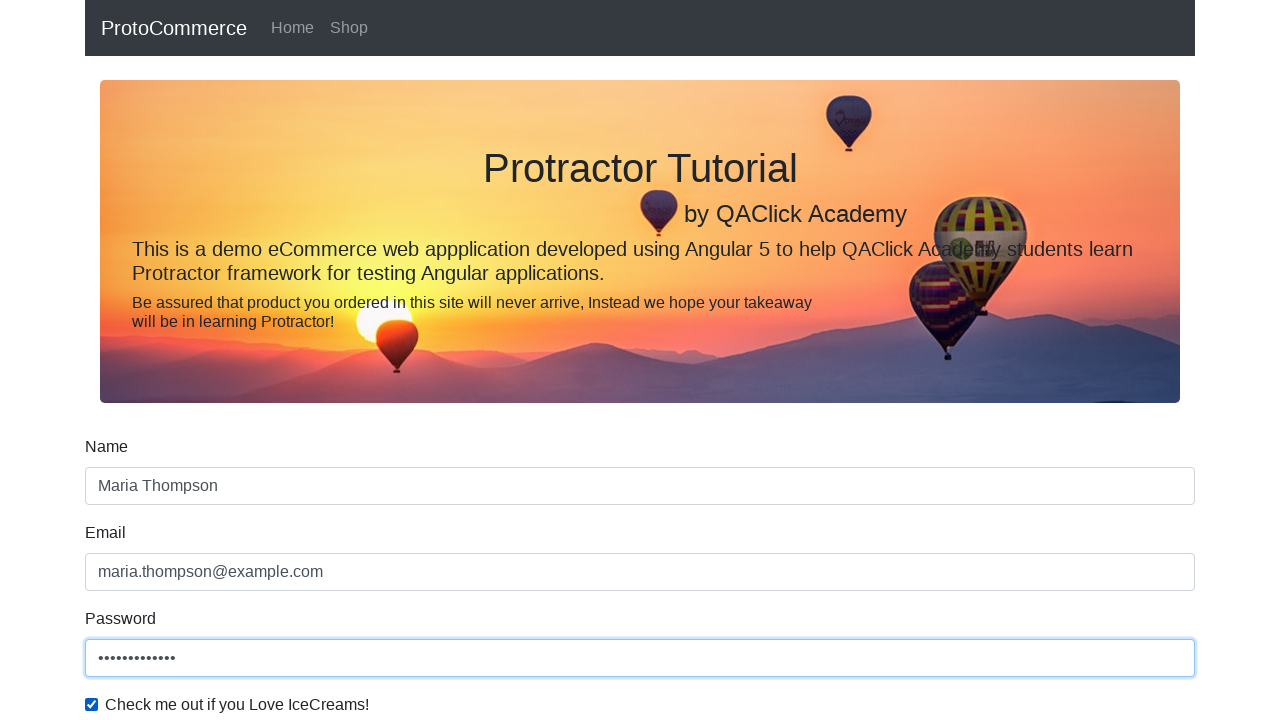

Selected 'Female' from gender dropdown on #exampleFormControlSelect1
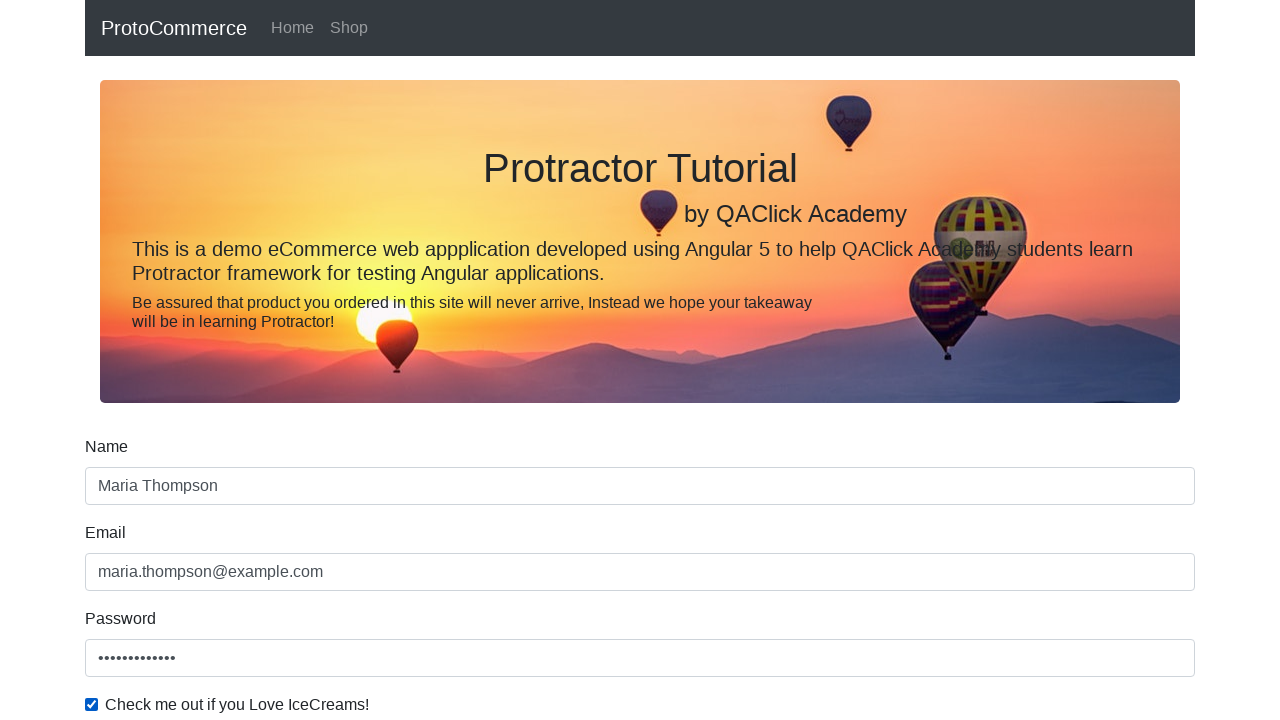

Clicked 'Student' radio button at (238, 360) on #inlineRadio1
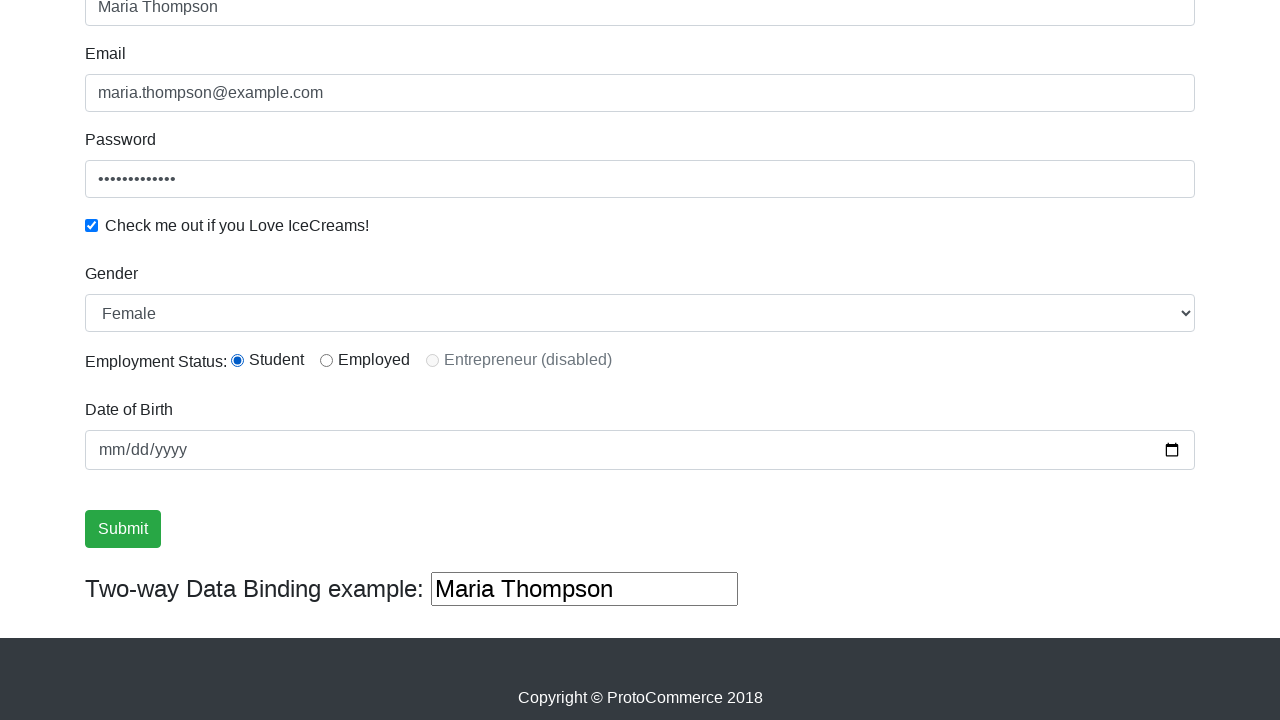

Filled date of birth field with '1995-03-15' on input[name='bday']
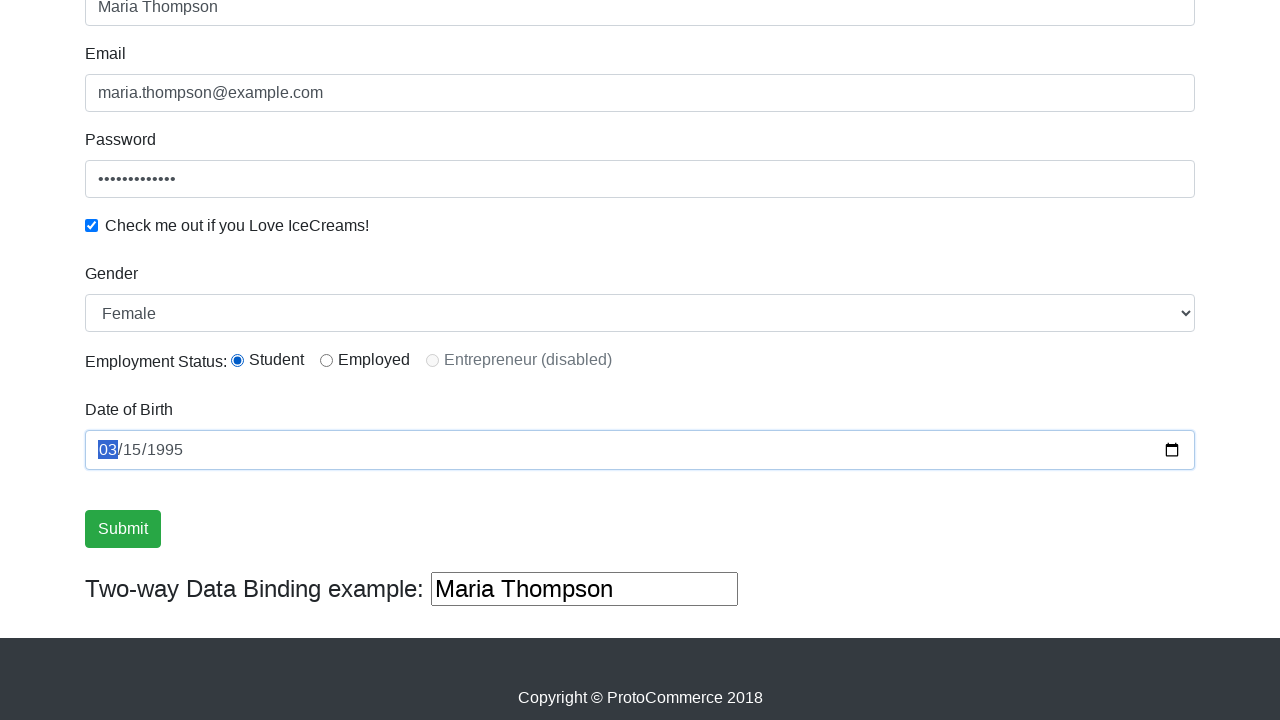

Clicked submit button to submit the practice form at (123, 529) on .btn.btn-success
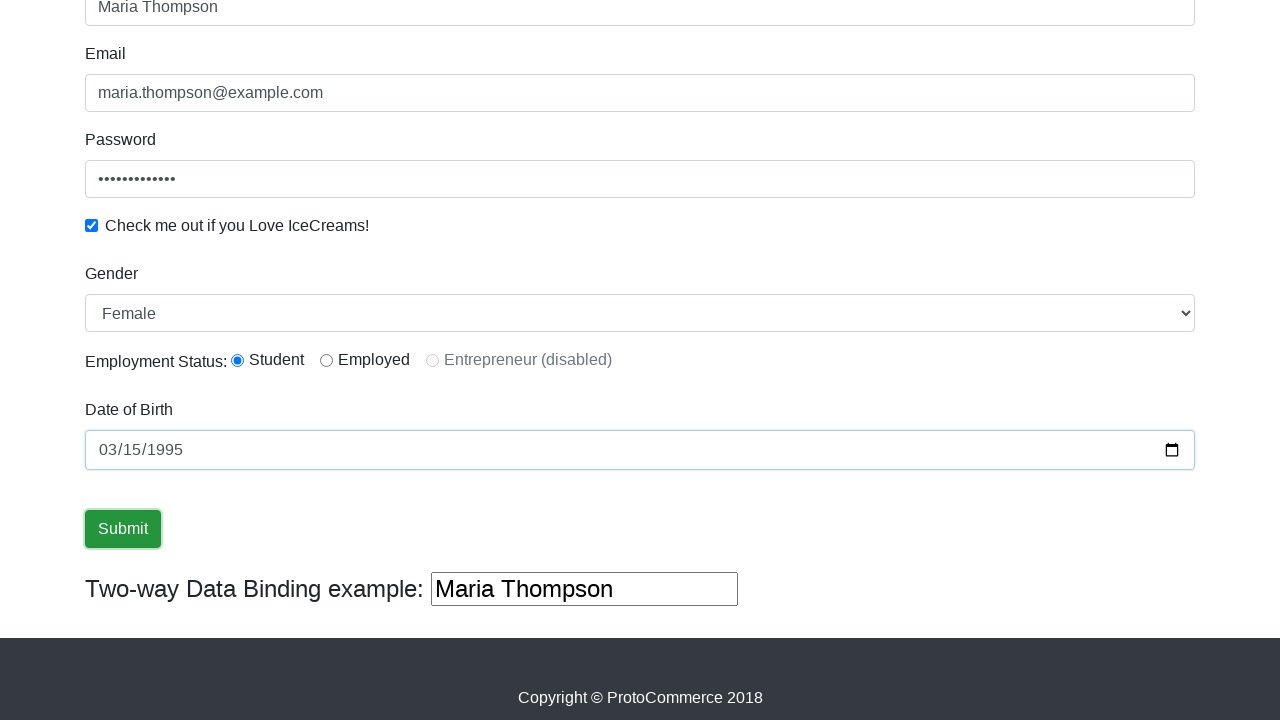

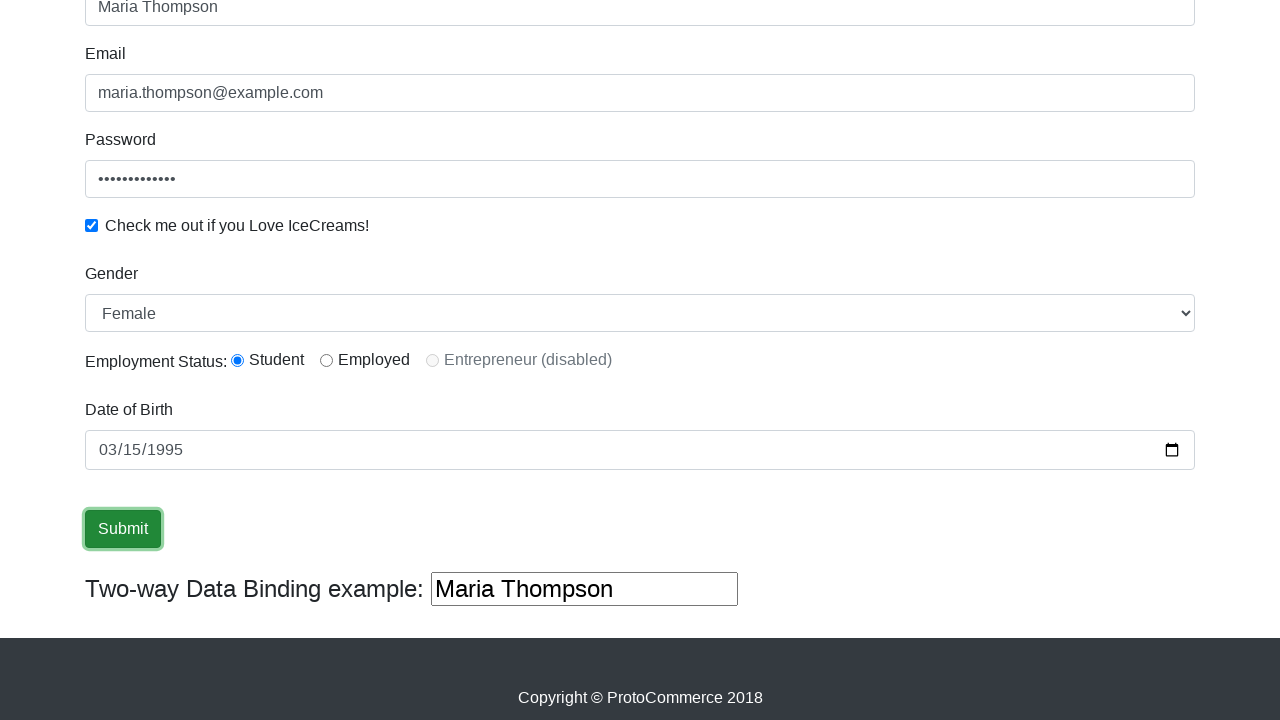